Verifies that the Student Registration Form page loads correctly by checking for the form title text.

Starting URL: https://demoqa.com/automation-practice-form

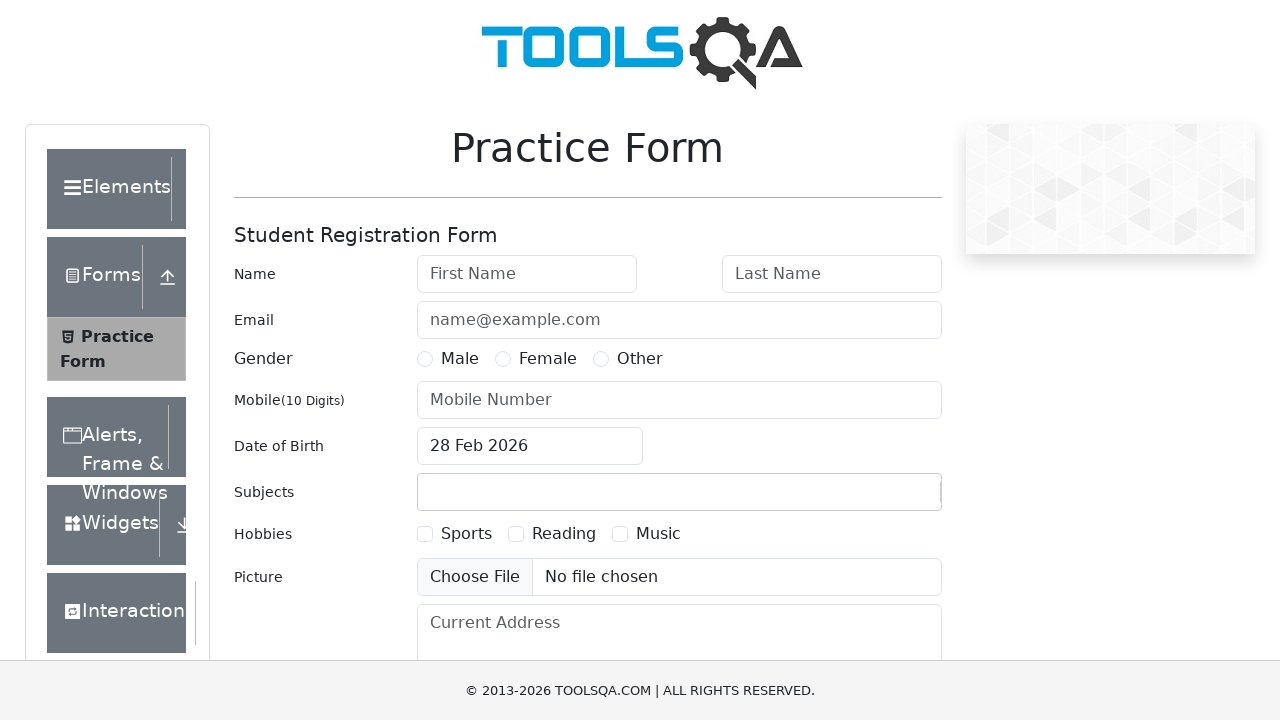

Waited for Student Registration Form wrapper to load
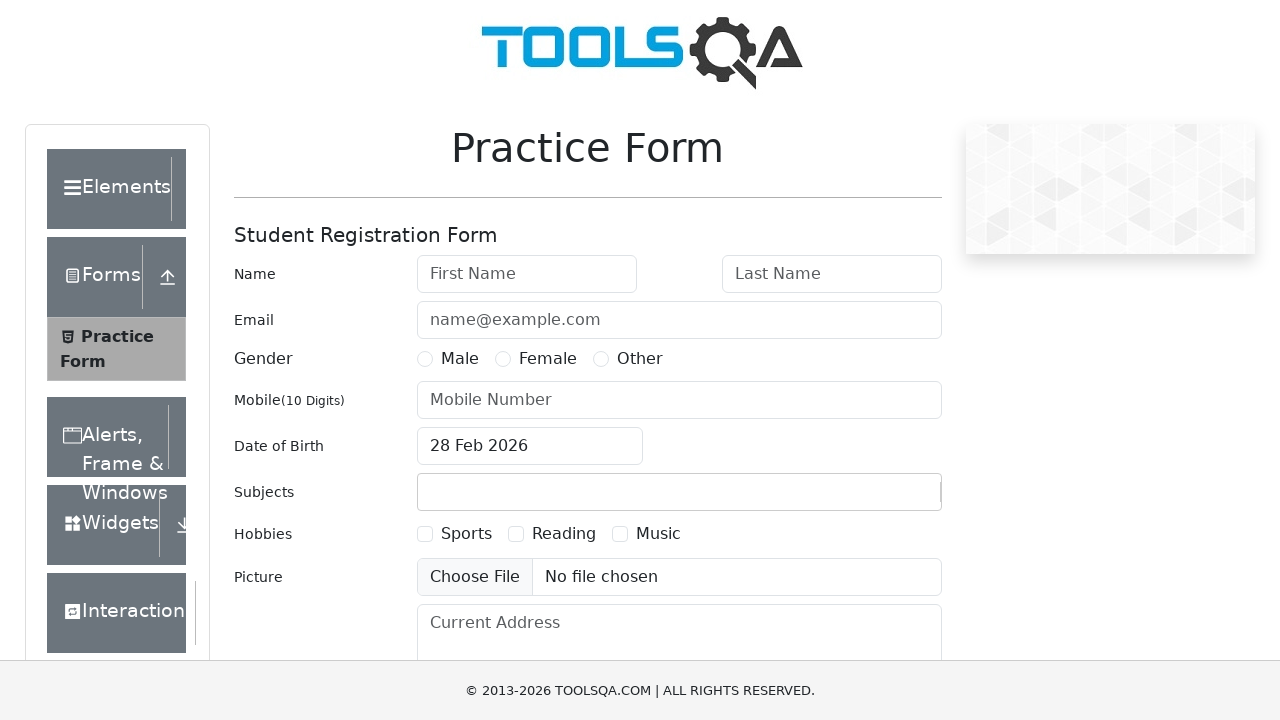

Verified that form title contains 'Student Registration Form'
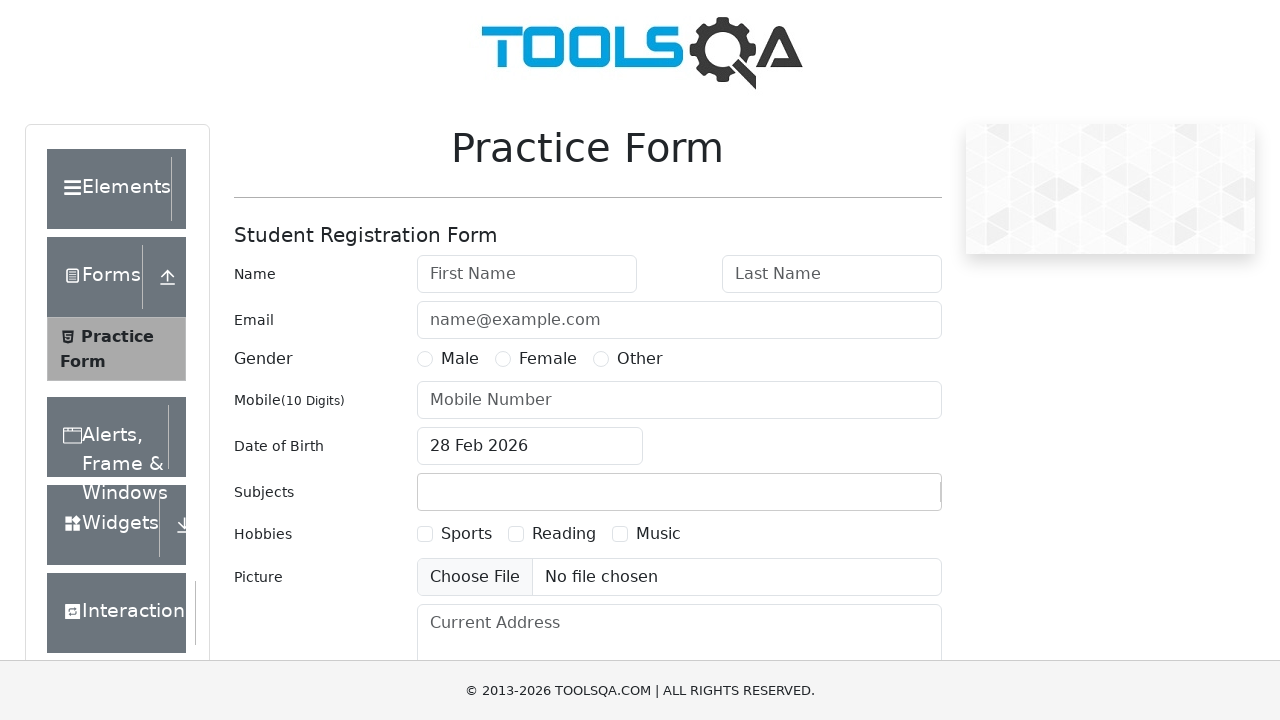

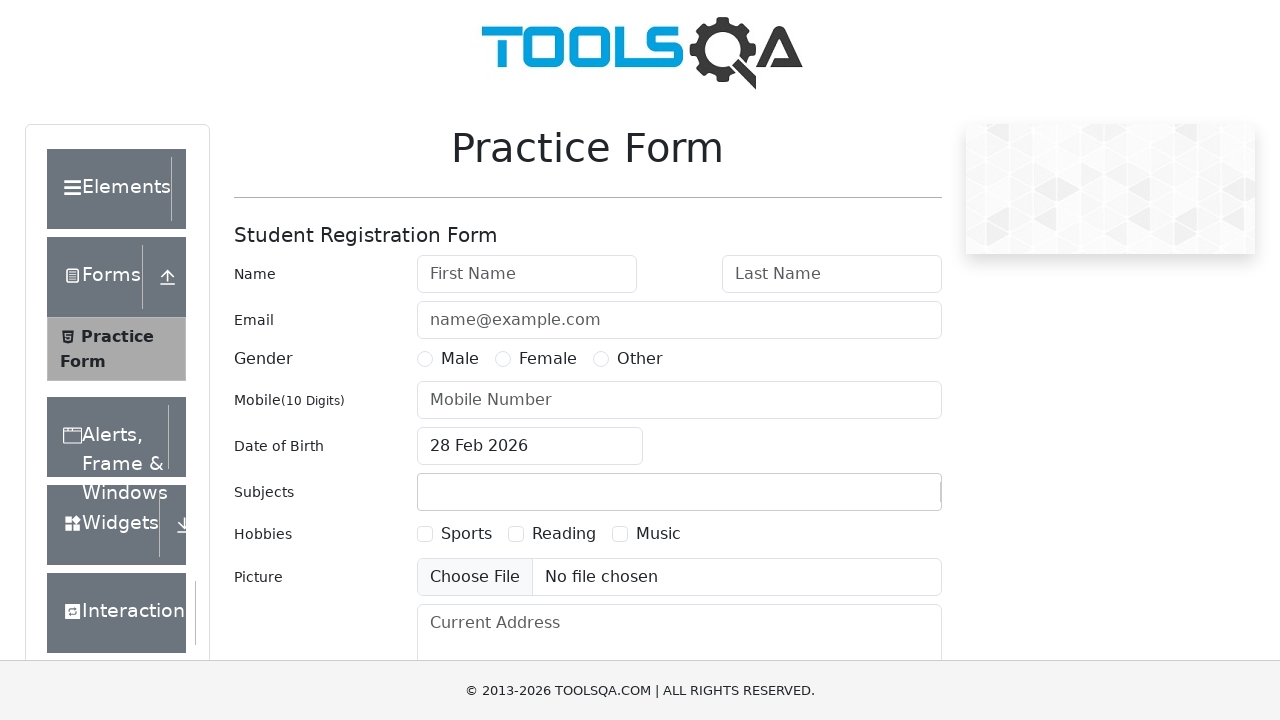